Fills out the complete purchase form with customer and payment details and submits it

Starting URL: https://blazedemo.com/purchase.php

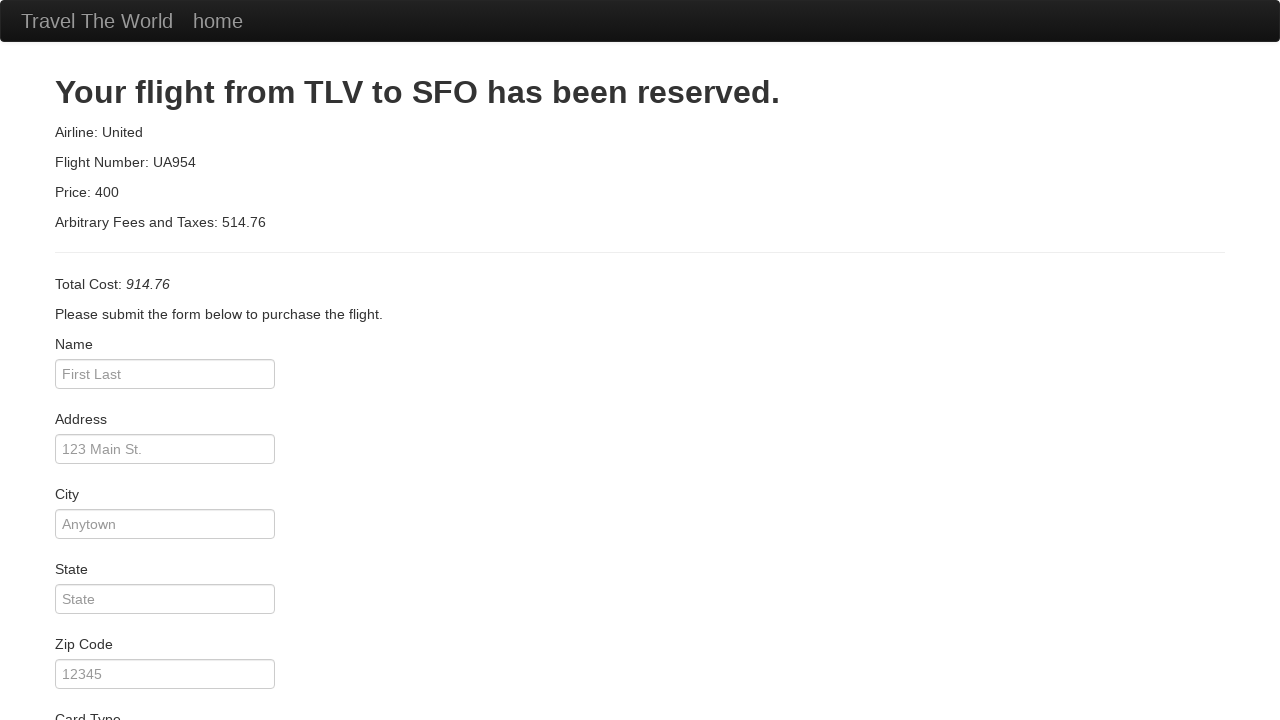

Filled customer name field with 'Sarah Johnson' on #inputName
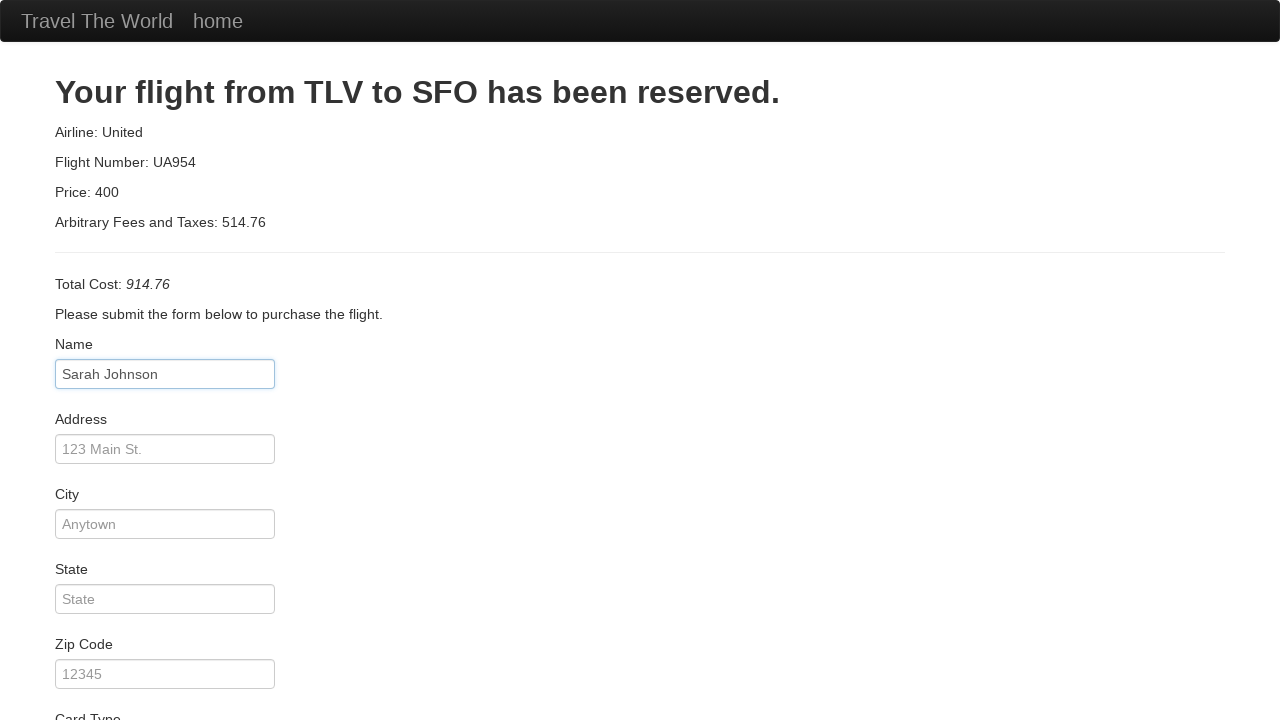

Filled address field with '456 Oak Avenue' on #address
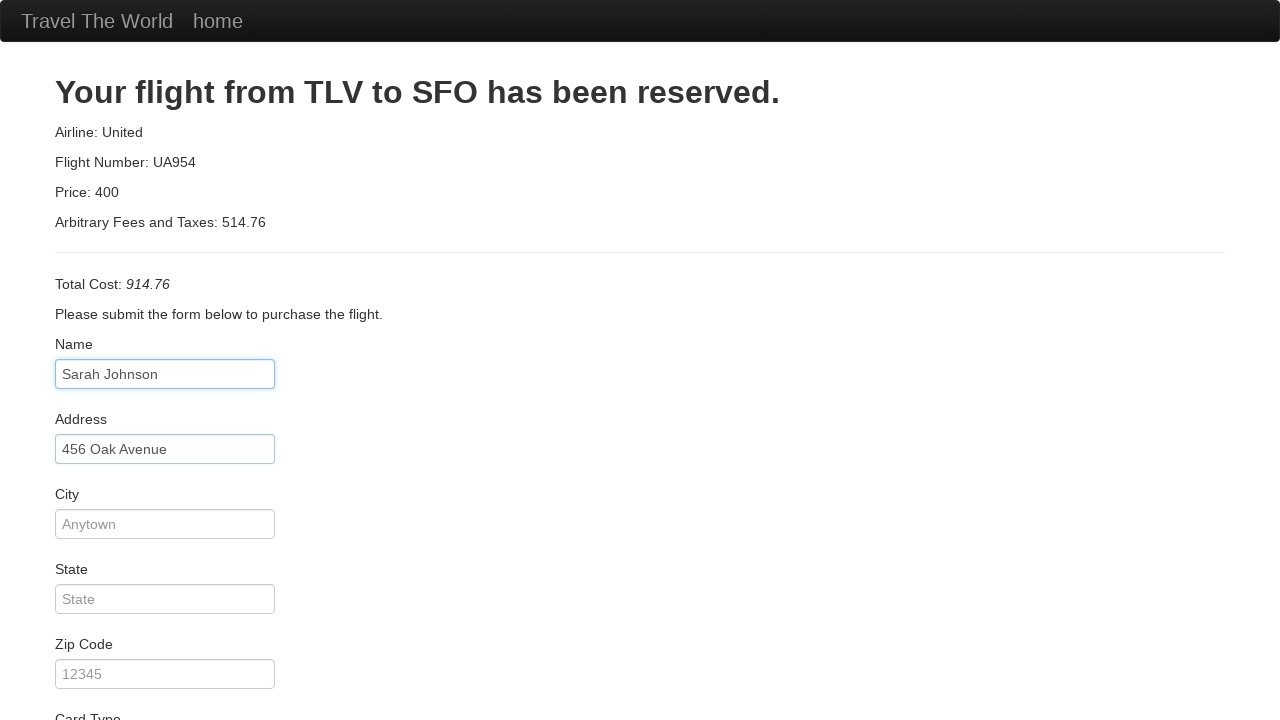

Filled city field with 'Denver' on #city
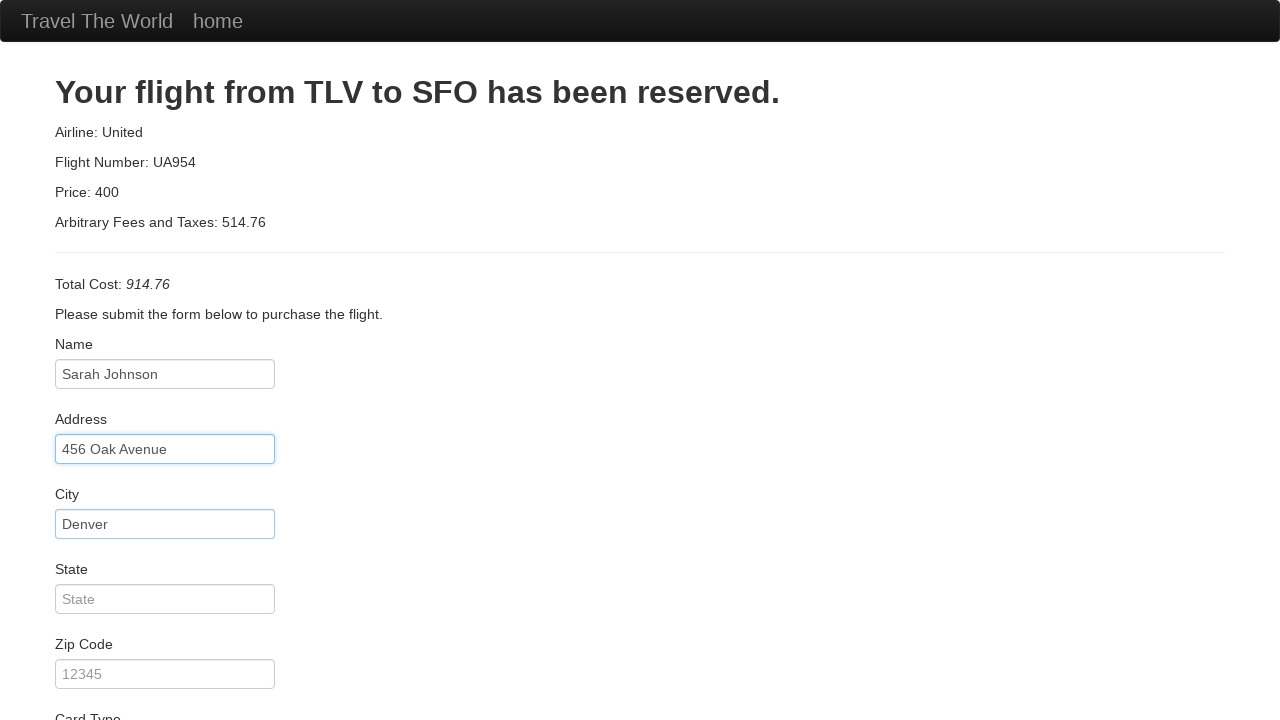

Filled state field with 'Colorado' on #state
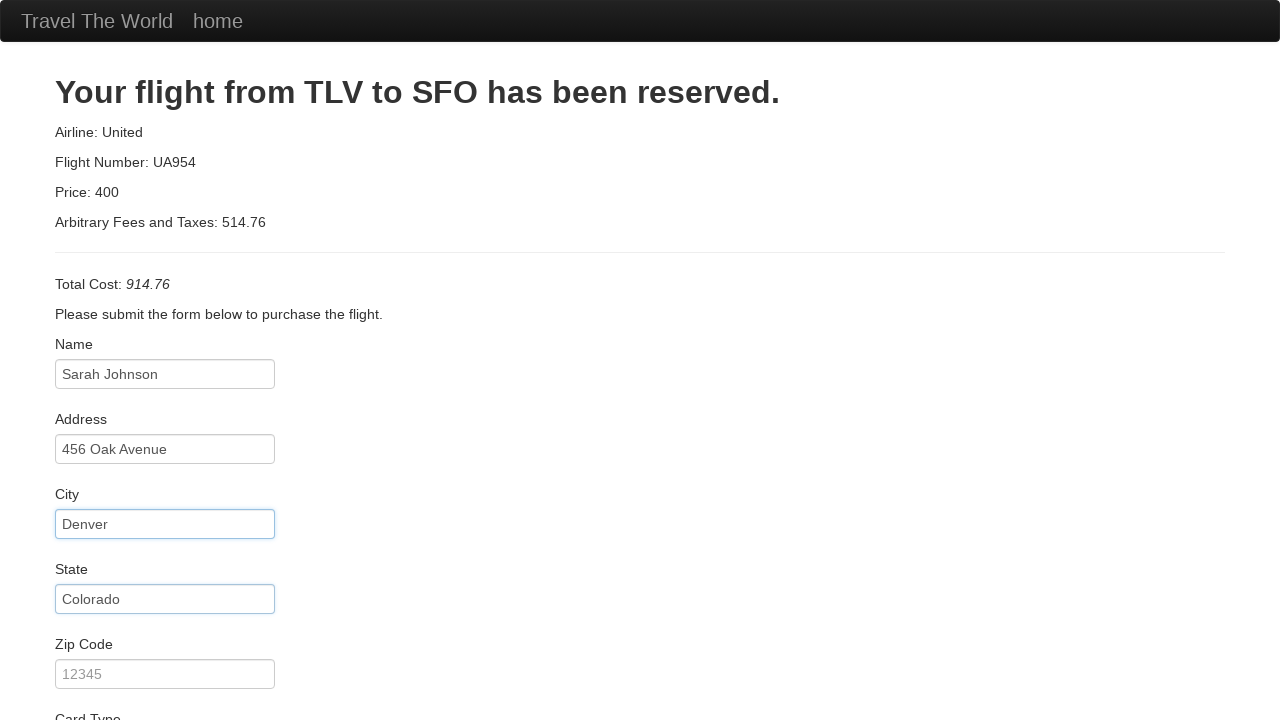

Filled zip code field with '80202' on #zipCode
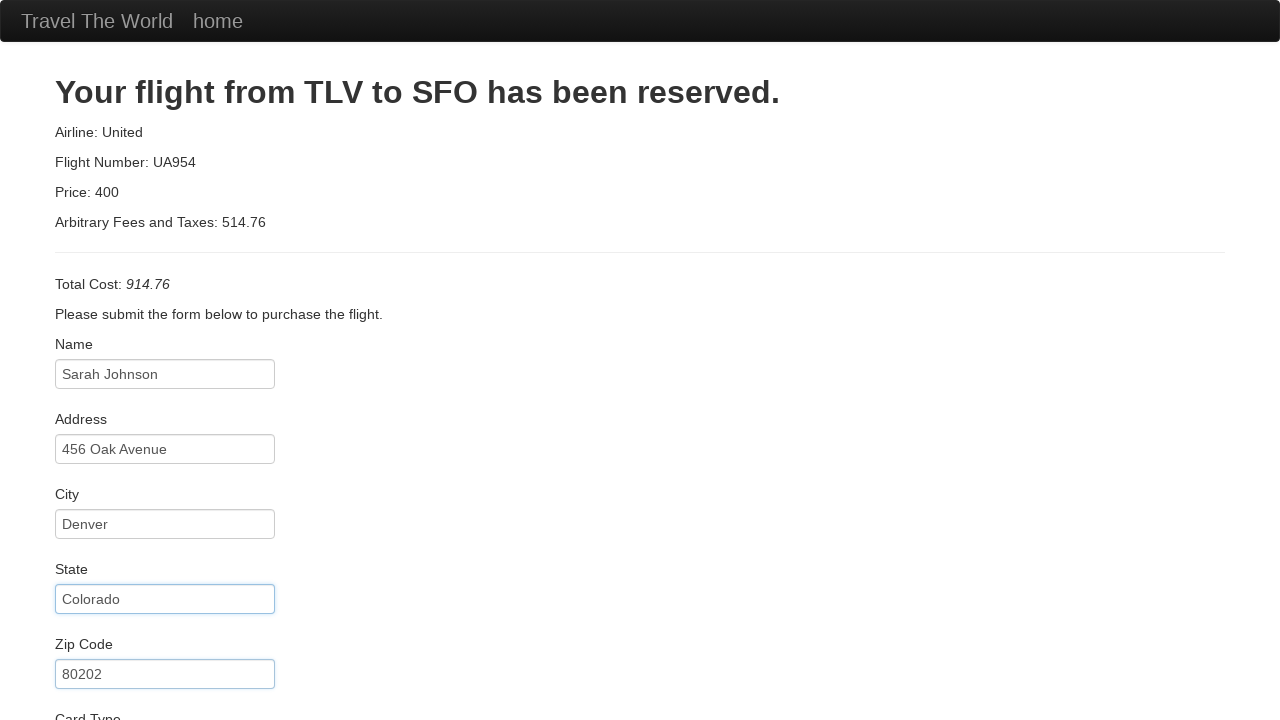

Filled credit card number field on #creditCardNumber
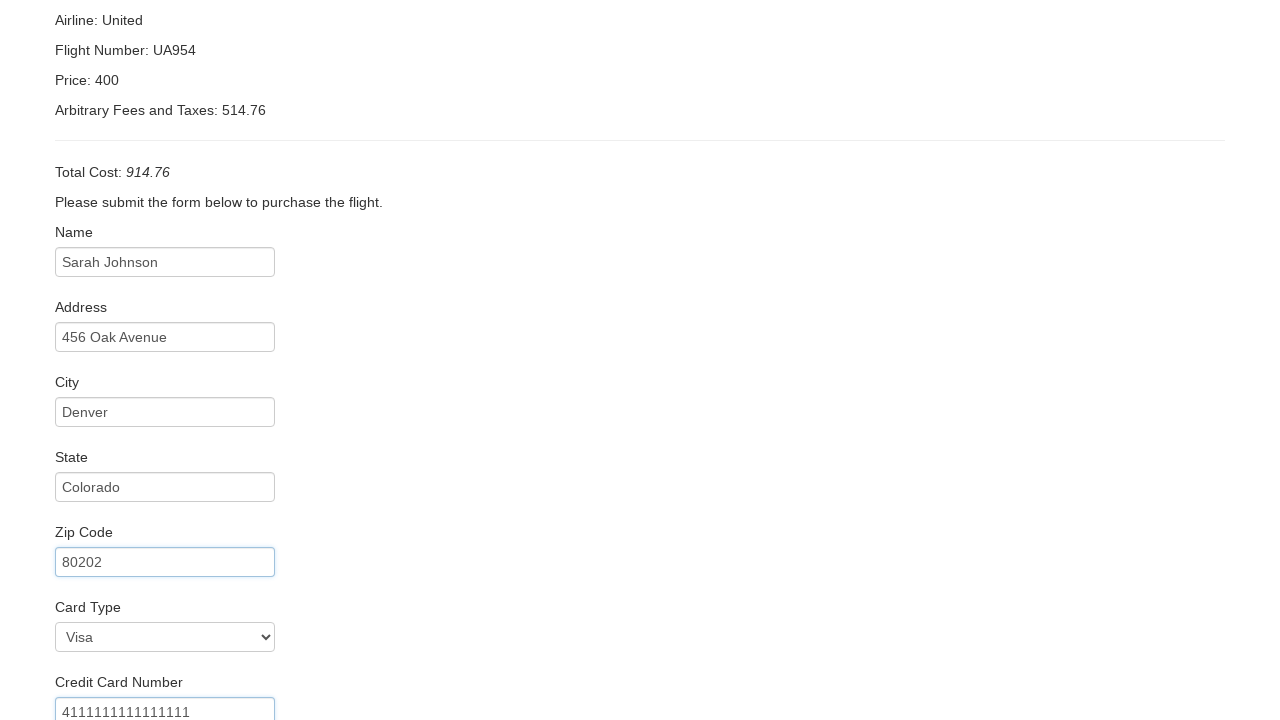

Filled credit card month with '06' on #creditCardMonth
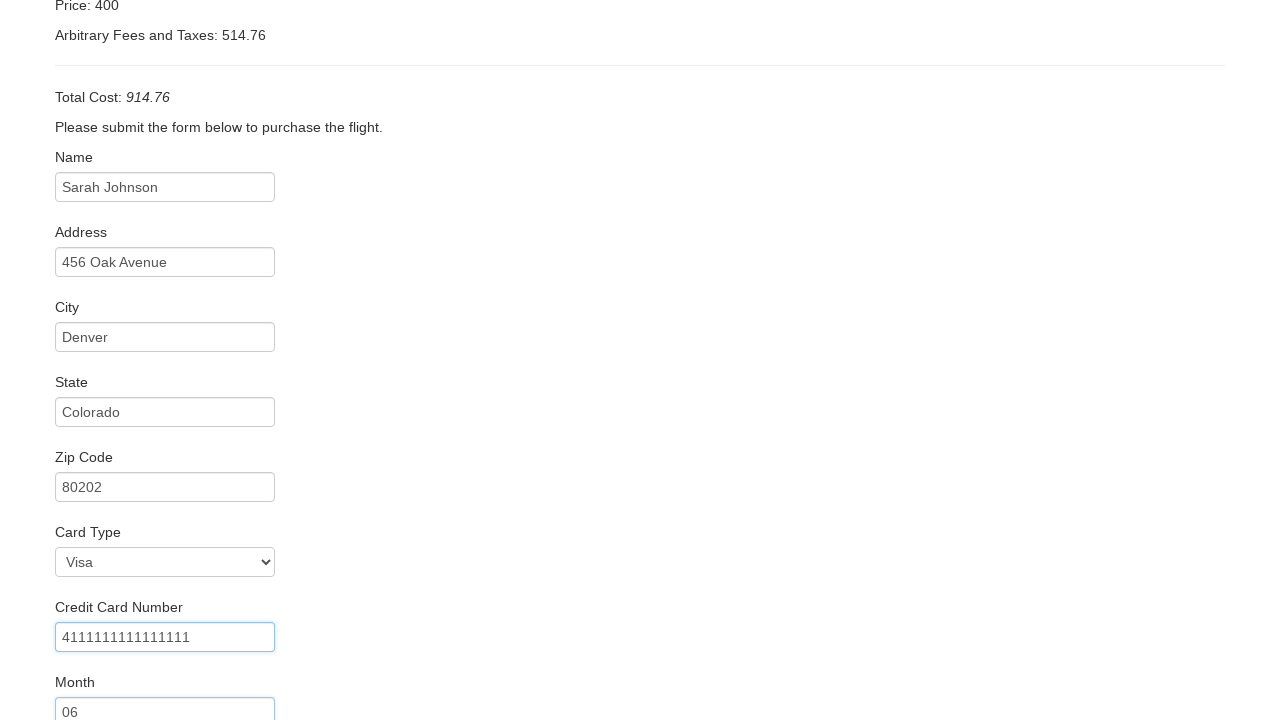

Filled credit card year with '2026' on #creditCardYear
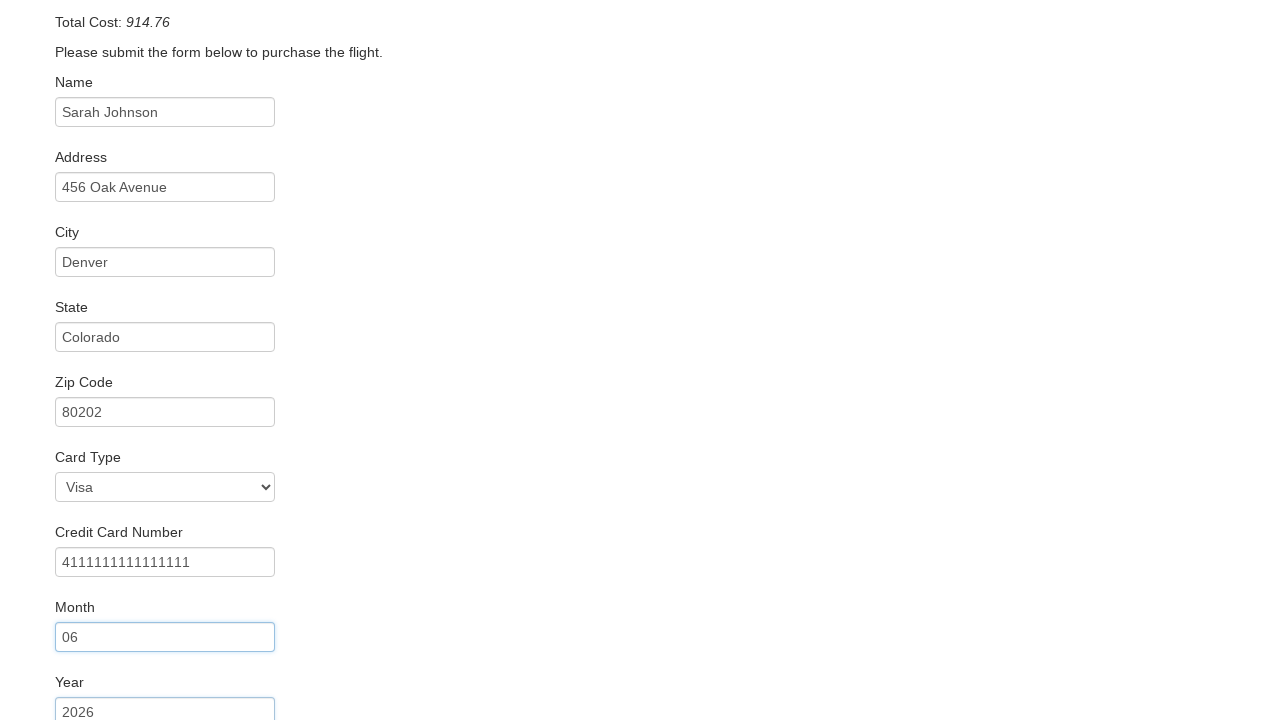

Filled name on card field with 'Sarah Johnson' on #nameOnCard
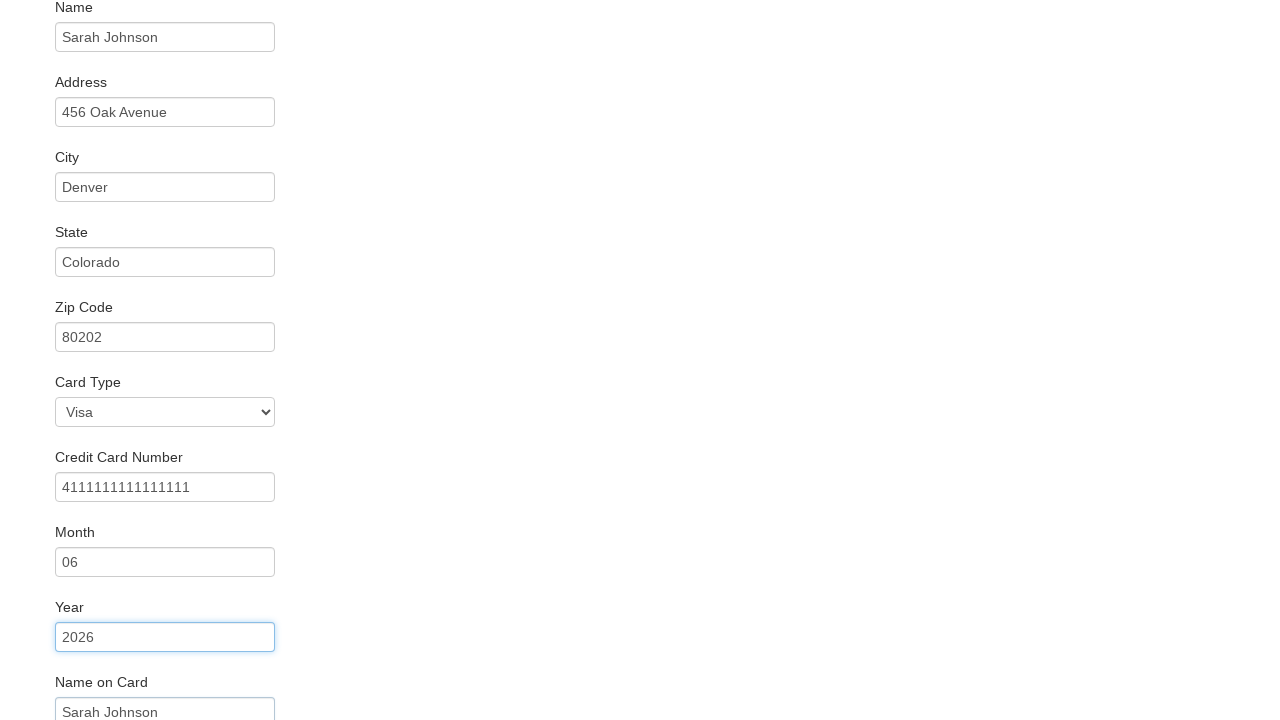

Clicked submit button to complete purchase form at (118, 685) on input[type='submit']
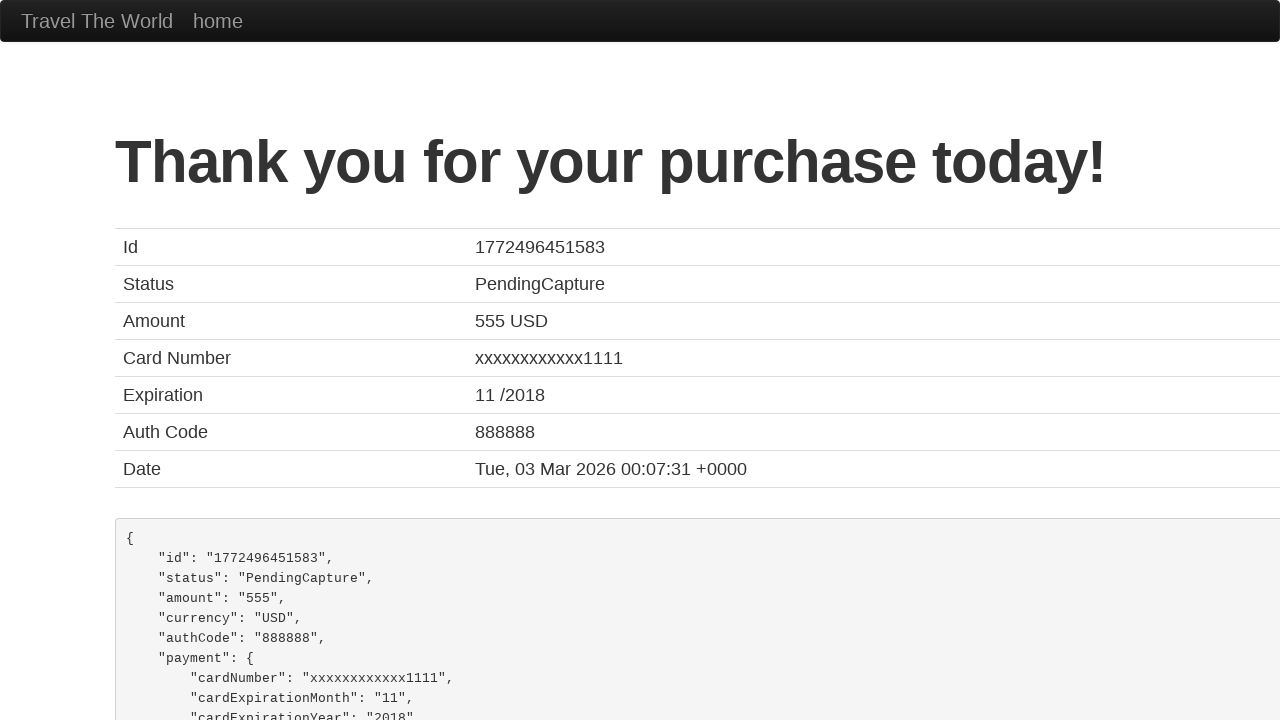

Purchase confirmation page loaded
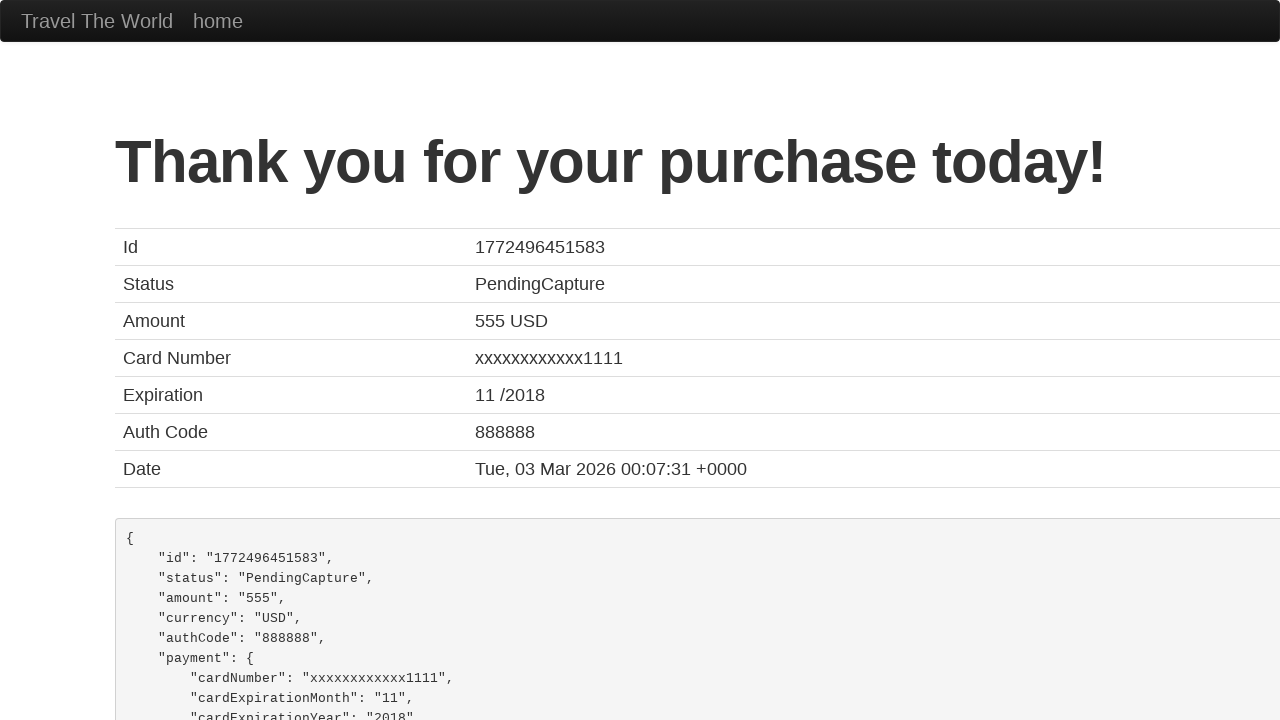

Verified that confirmation page title contains 'Confirmation'
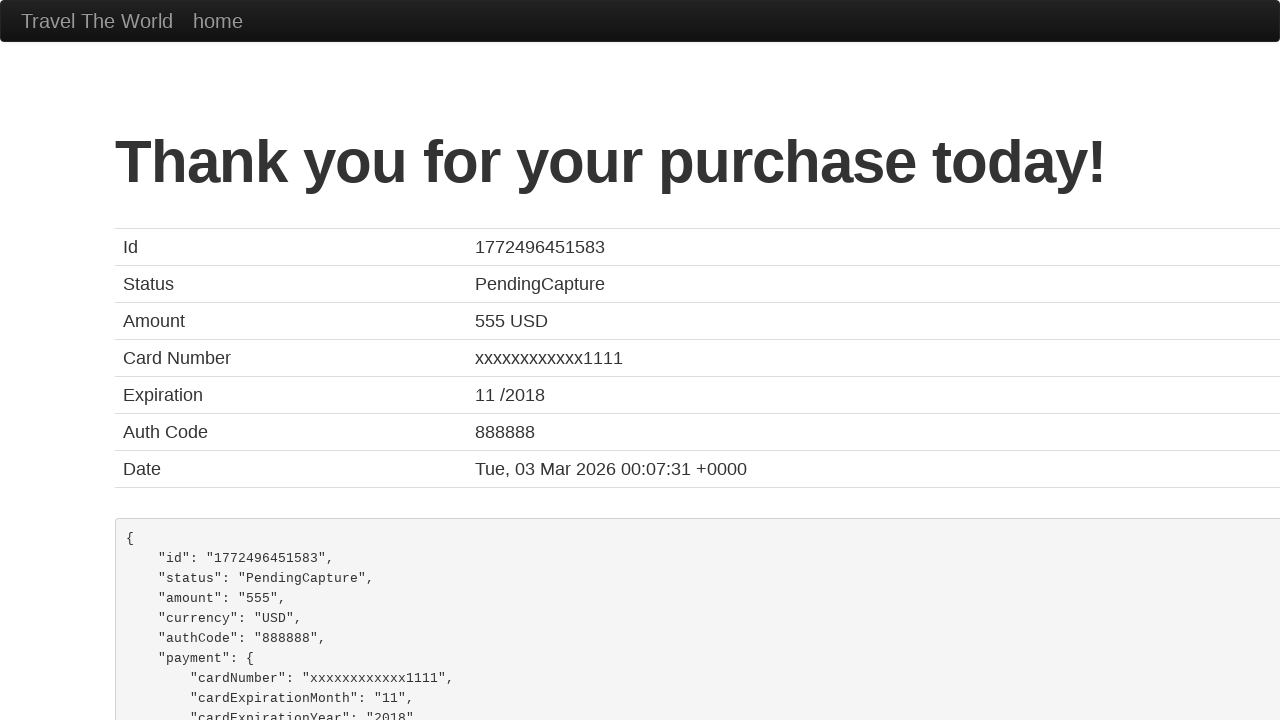

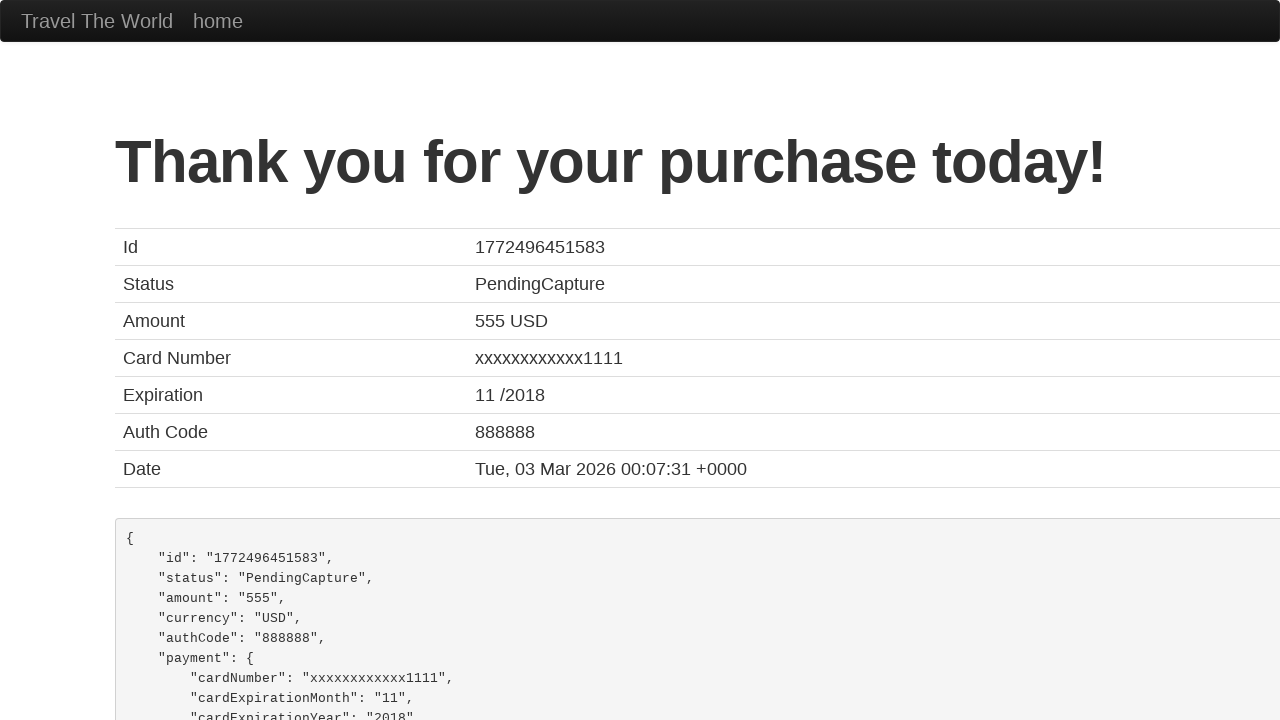